Adds a pizza to cart, navigates to cart page, changes quantity to 2 and updates the cart

Starting URL: https://pizzeria.skillbox.cc/product-category/menu/pizza/

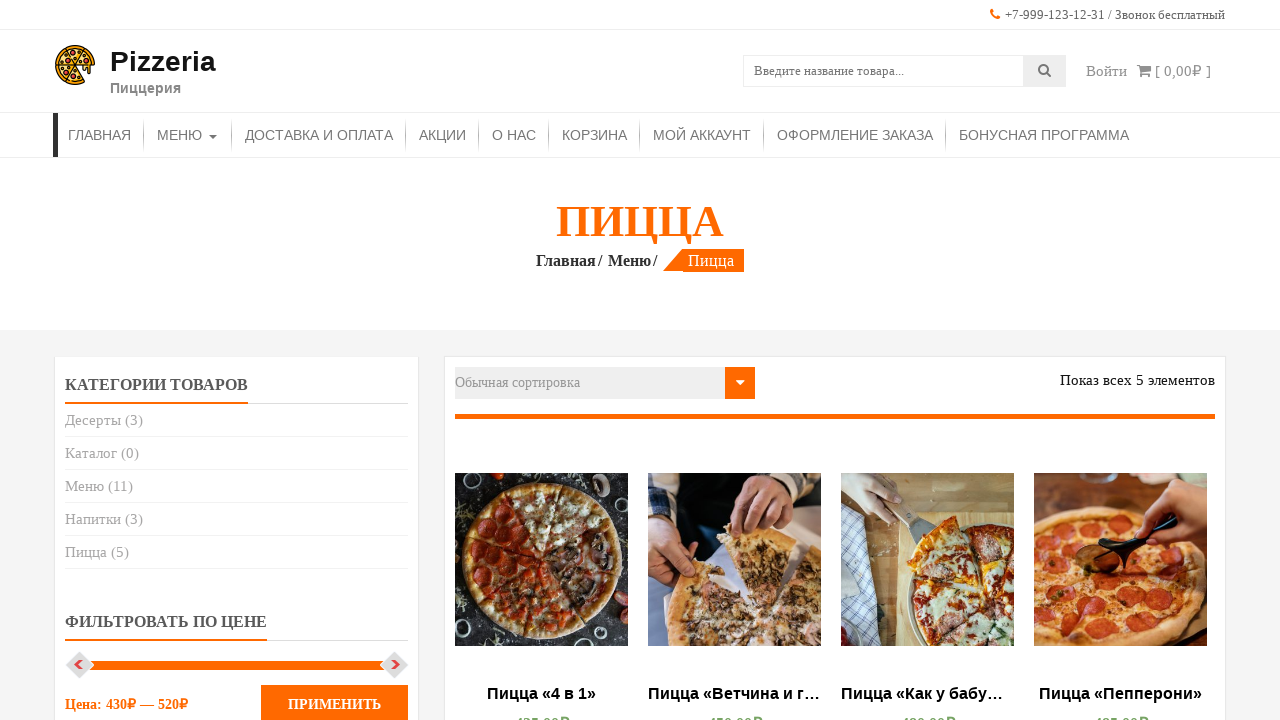

Clicked add to cart button for first pizza at (542, 361) on xpath=//*[@id="primary"]/div/div[3]/ul/li[1]/div[2]/div/a
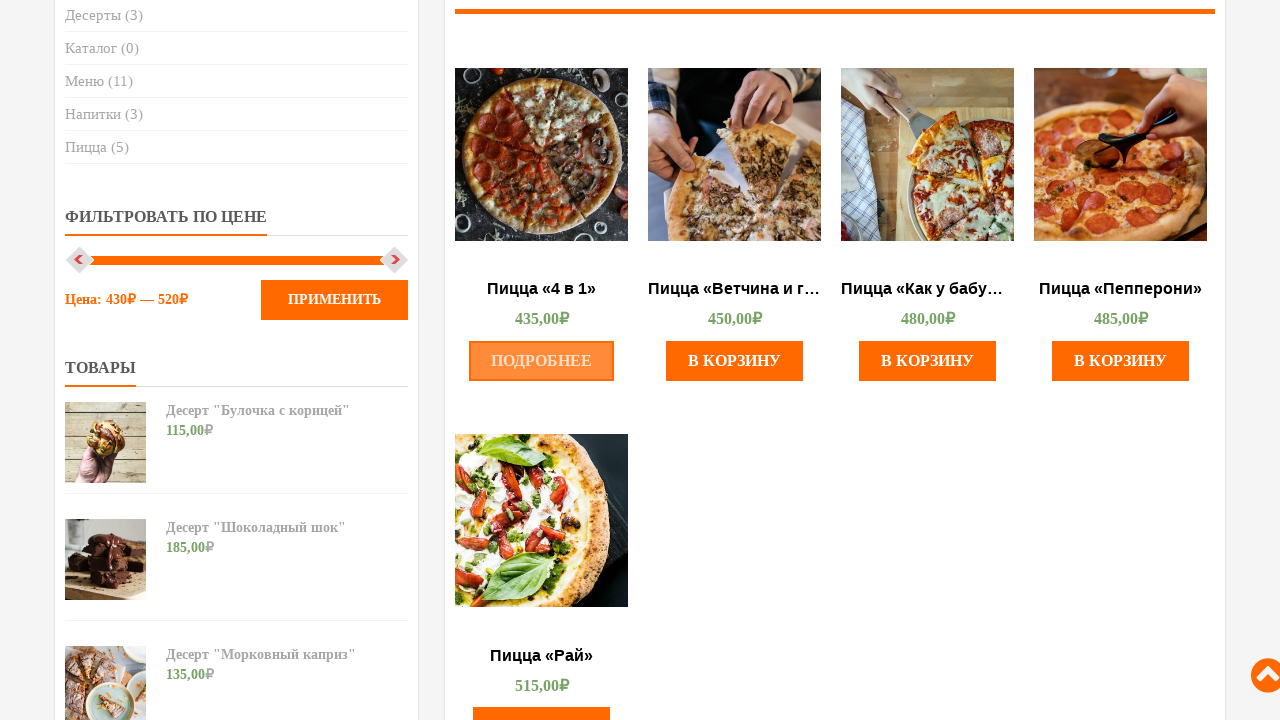

Navigated to cart page
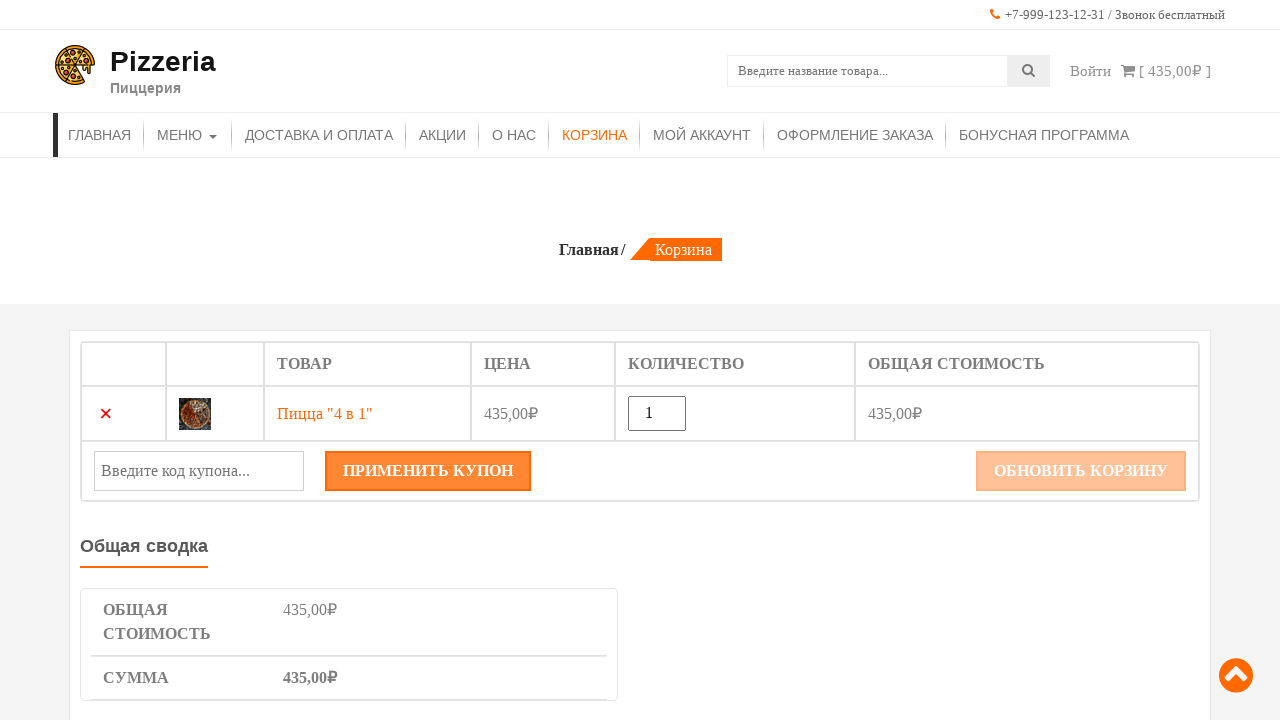

Quantity input field is visible
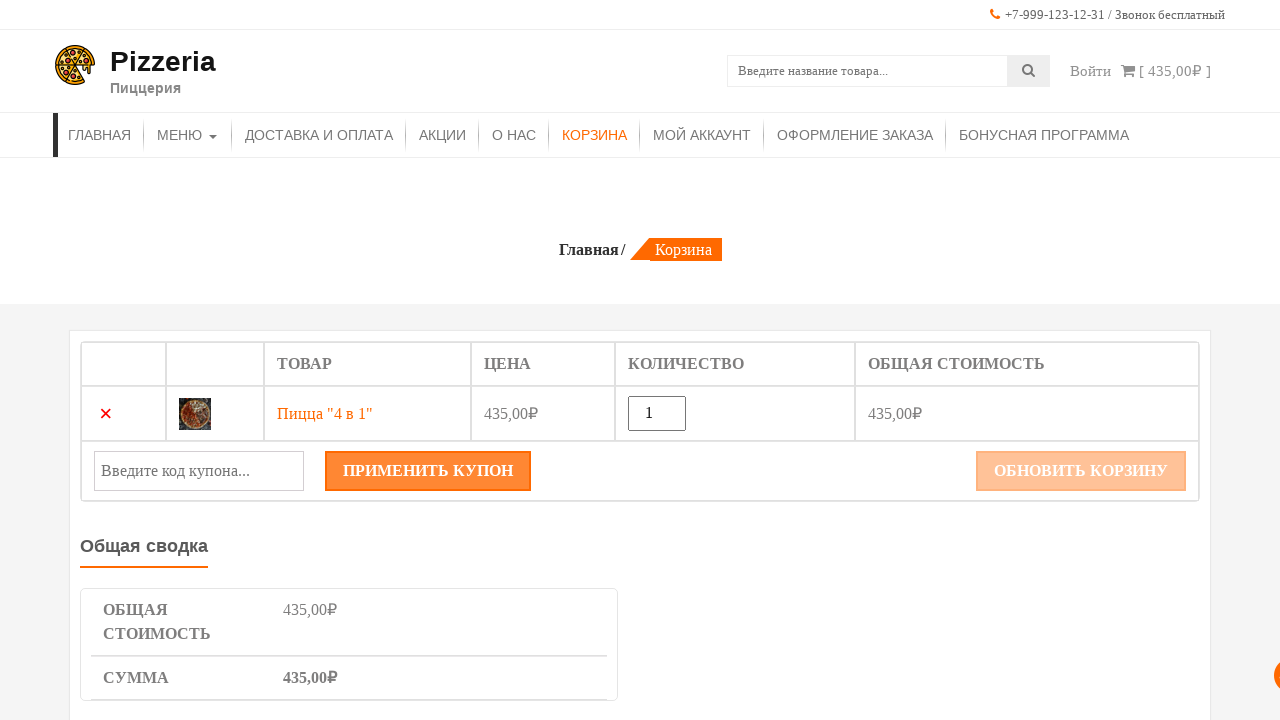

Focused on quantity input field on input.input-text.qty.text
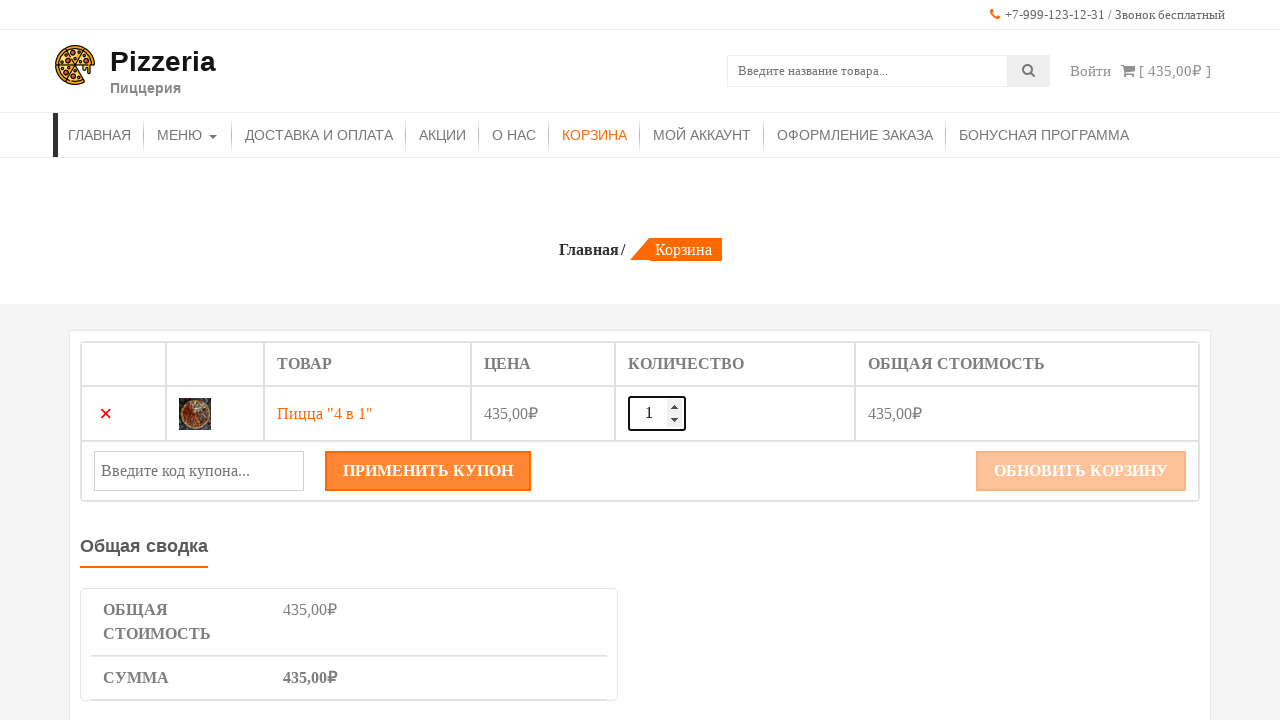

Changed quantity to 2 on input.input-text.qty.text
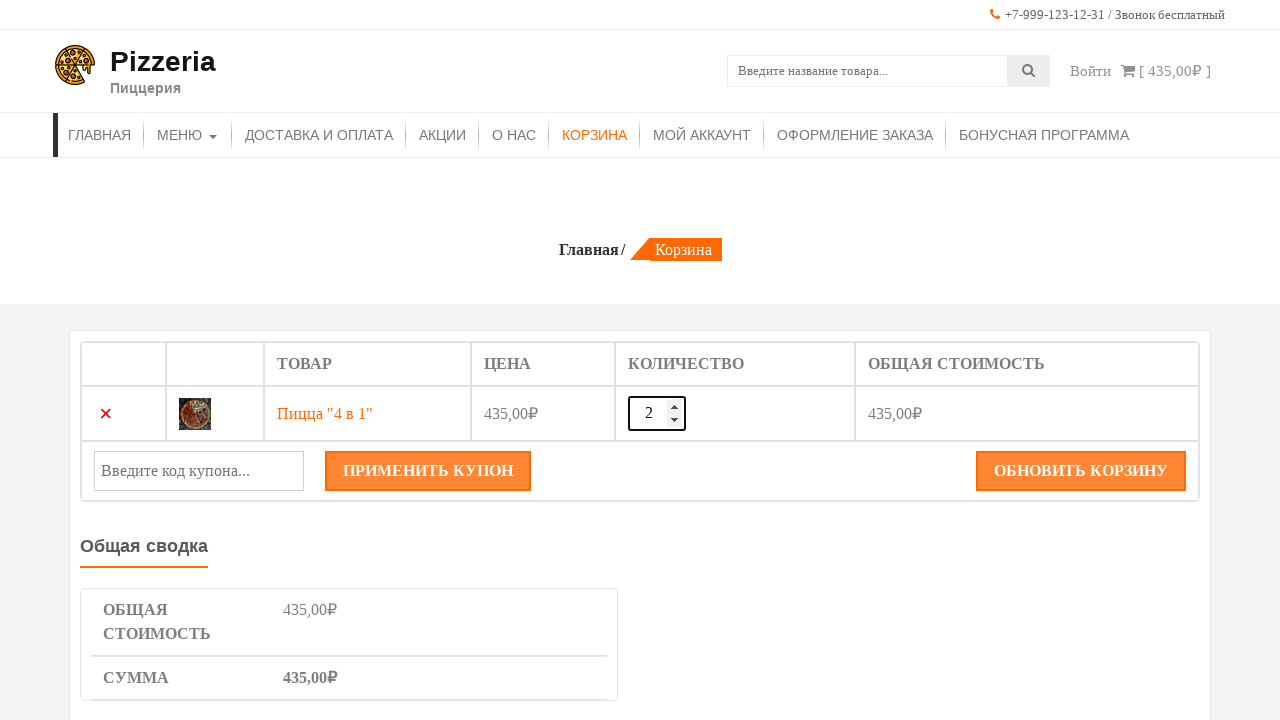

Clicked update cart button at (1081, 471) on xpath=//*[@id="post-20"]/div/div/div/div[2]/form/table/tbody/tr[2]/td/button
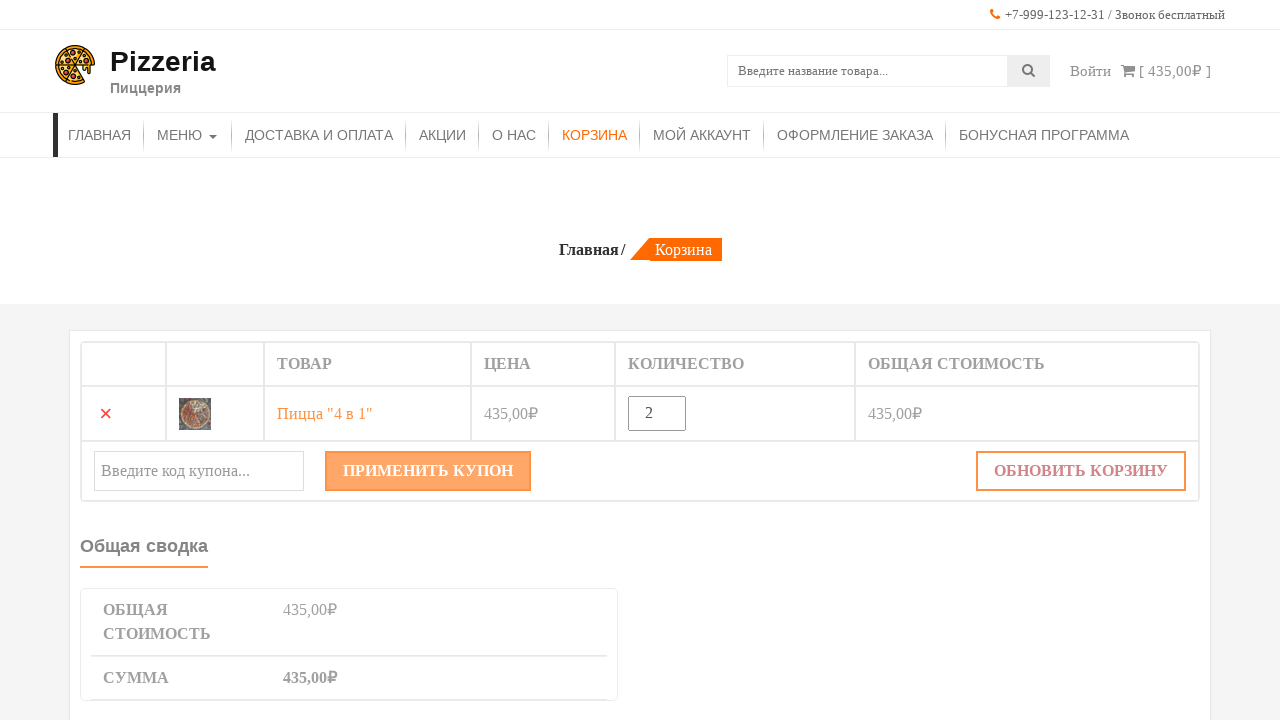

Cart update completed
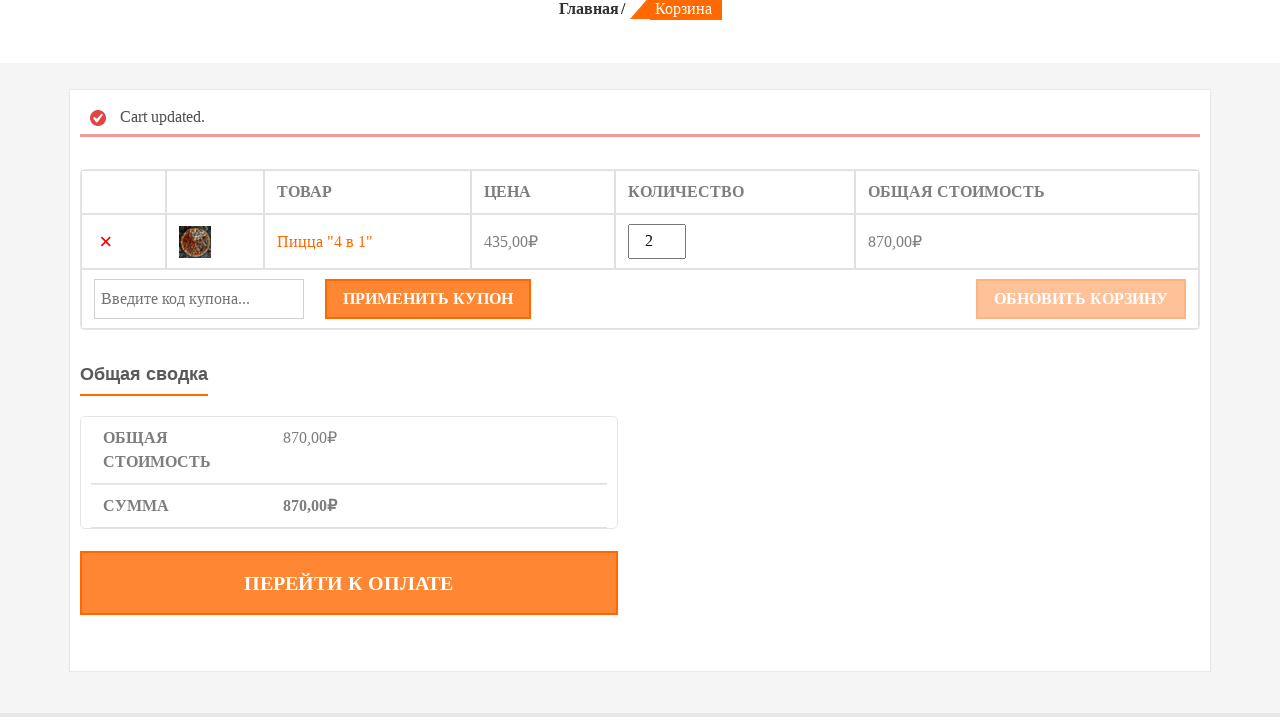

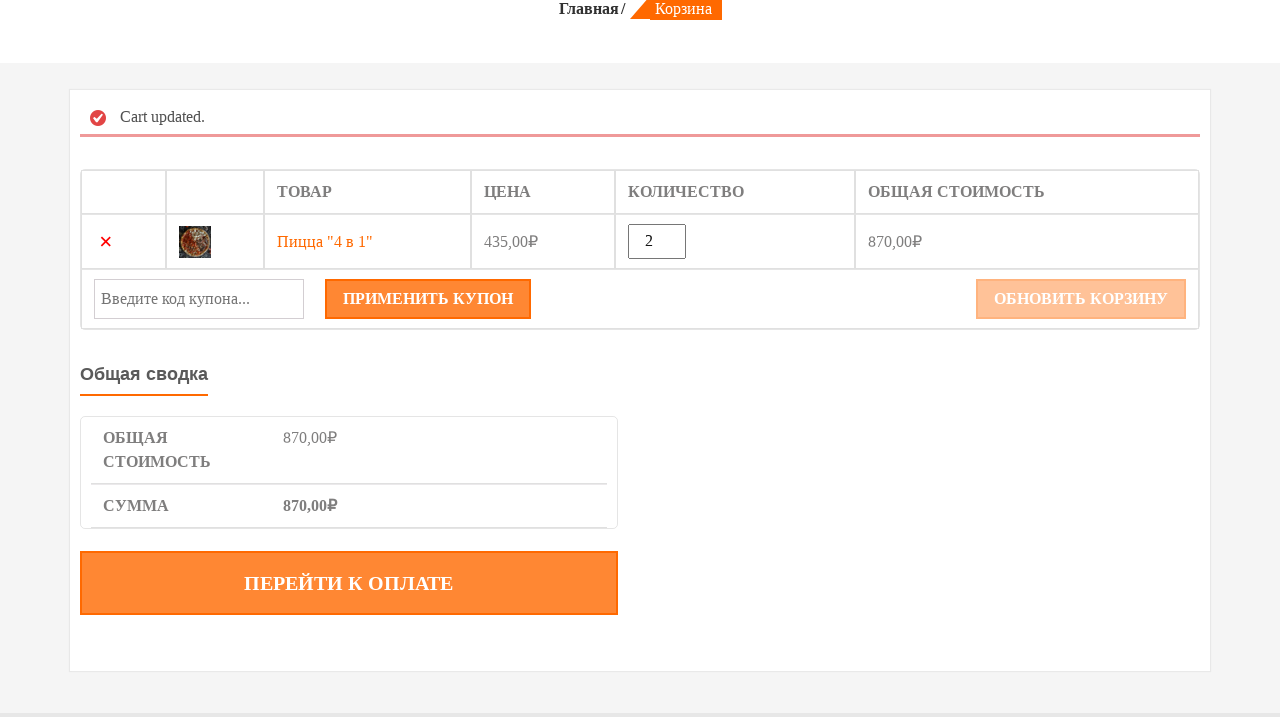